Navigates to multiple e-commerce websites (Lulu and Georgia, Wayfair, Walmart, West Elm) and verifies that each page loads by checking the page title.

Starting URL: https://luluandgeorgia.com

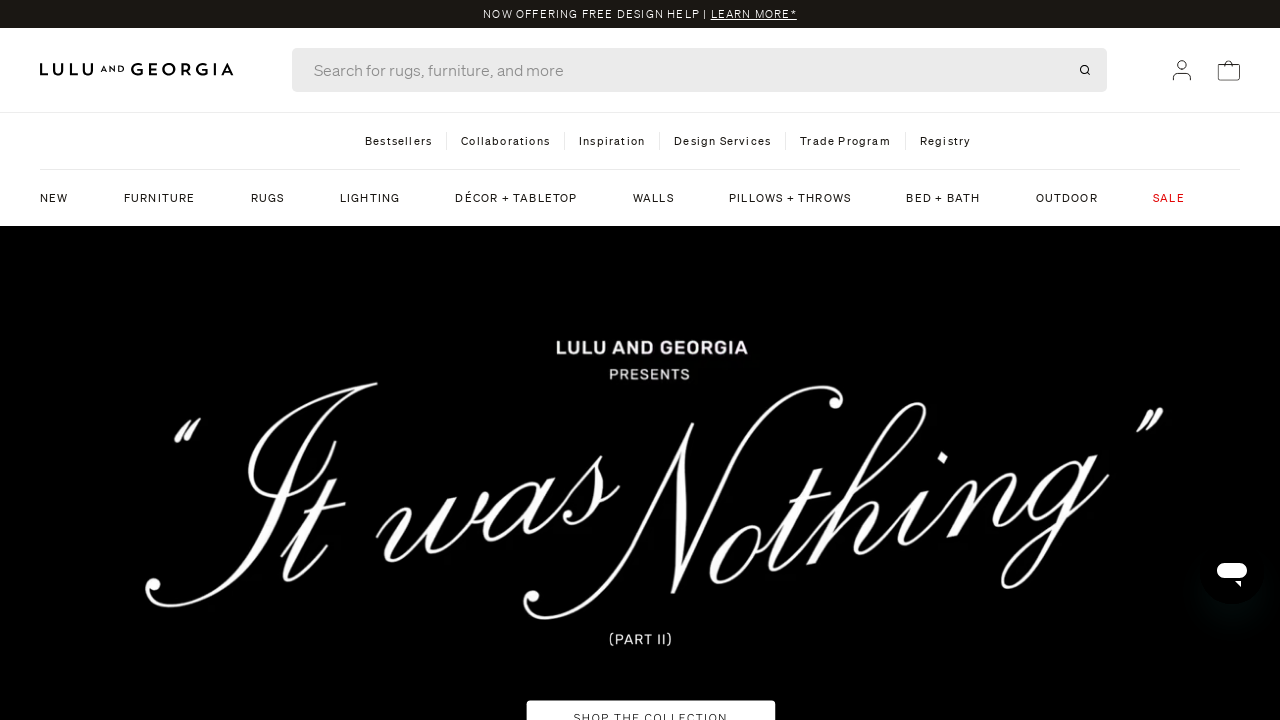

Retrieved page title from Lulu and Georgia: Lulu and Georgia
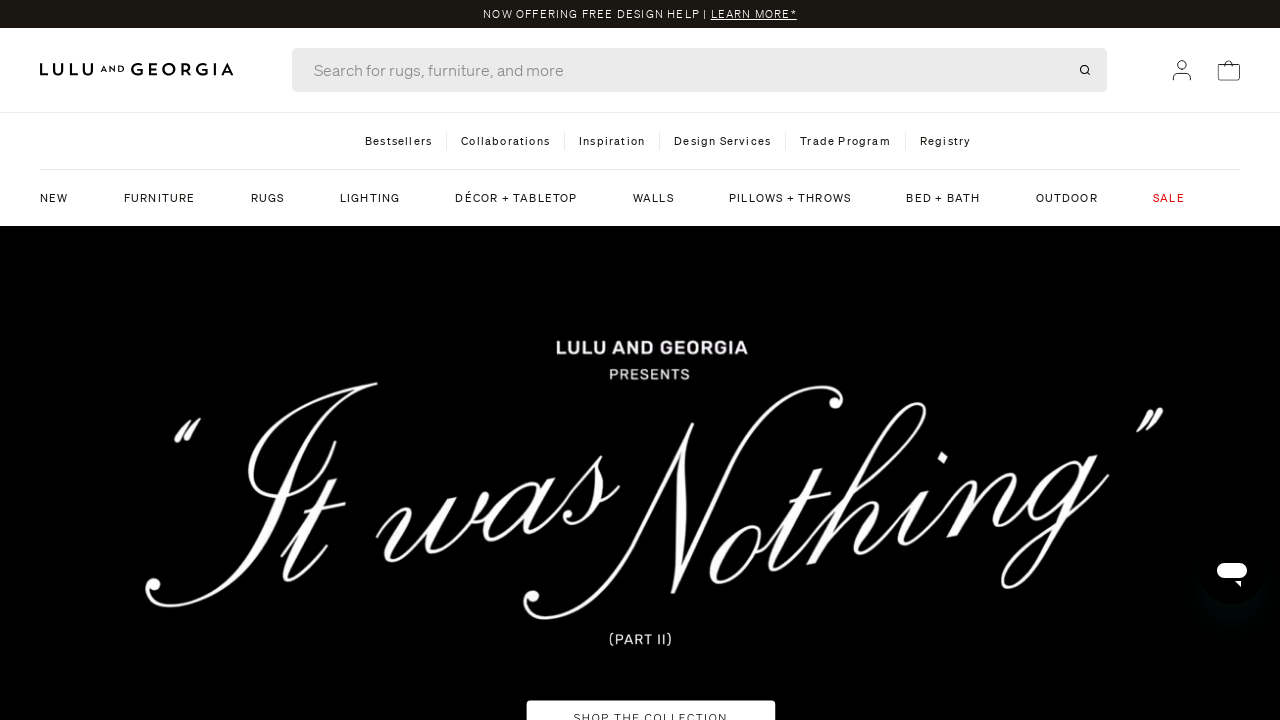

Navigated to https://wayfair.com/
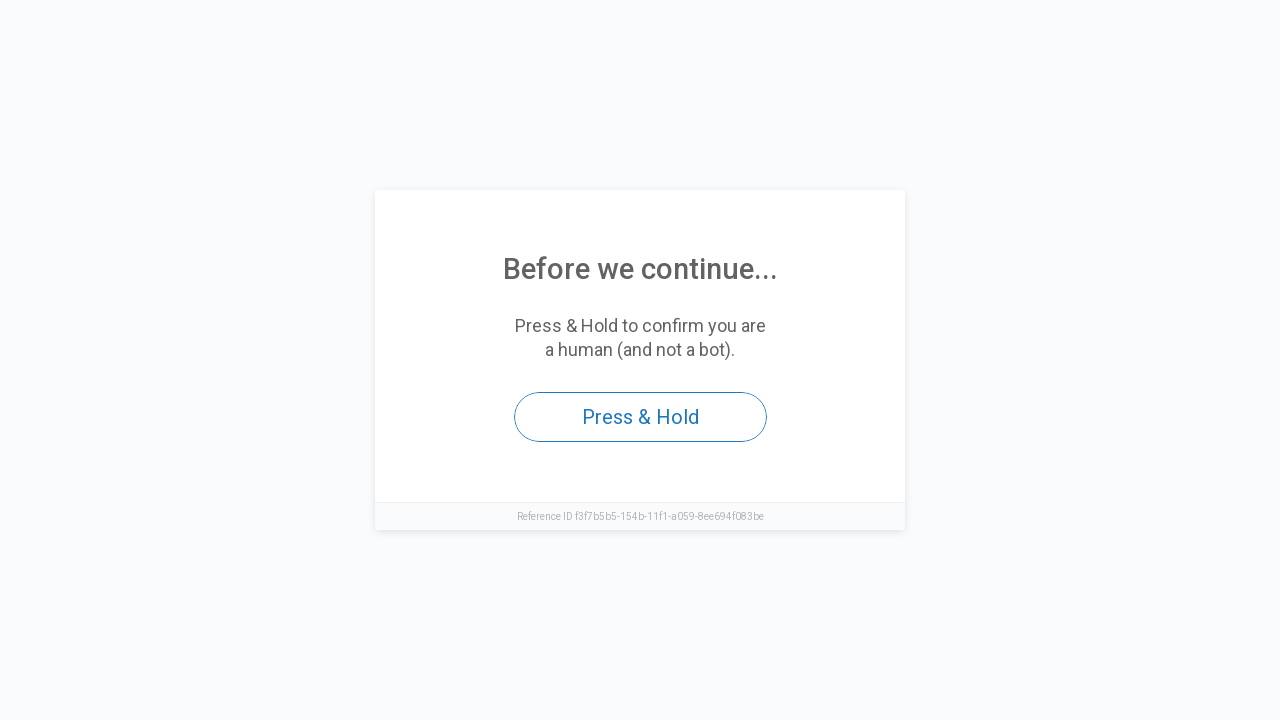

Retrieved page title from https://wayfair.com/: Access to this page has been denied
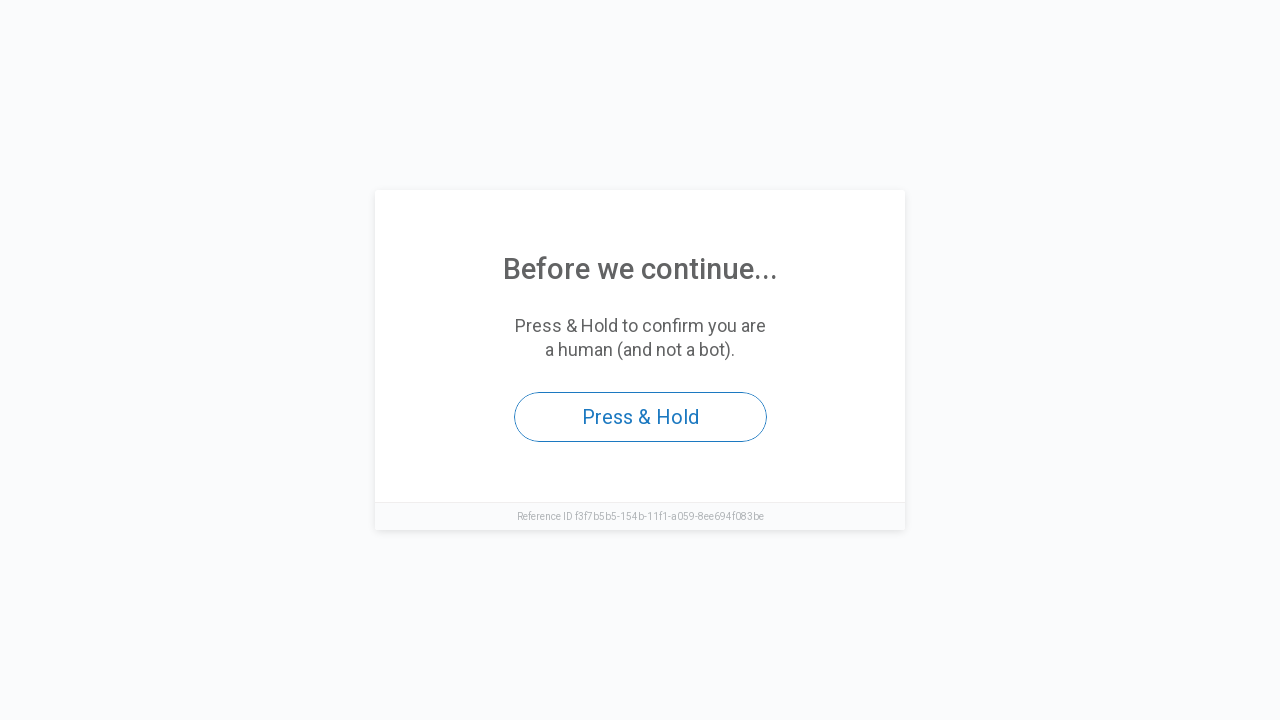

Verified that page title is not empty for https://wayfair.com/
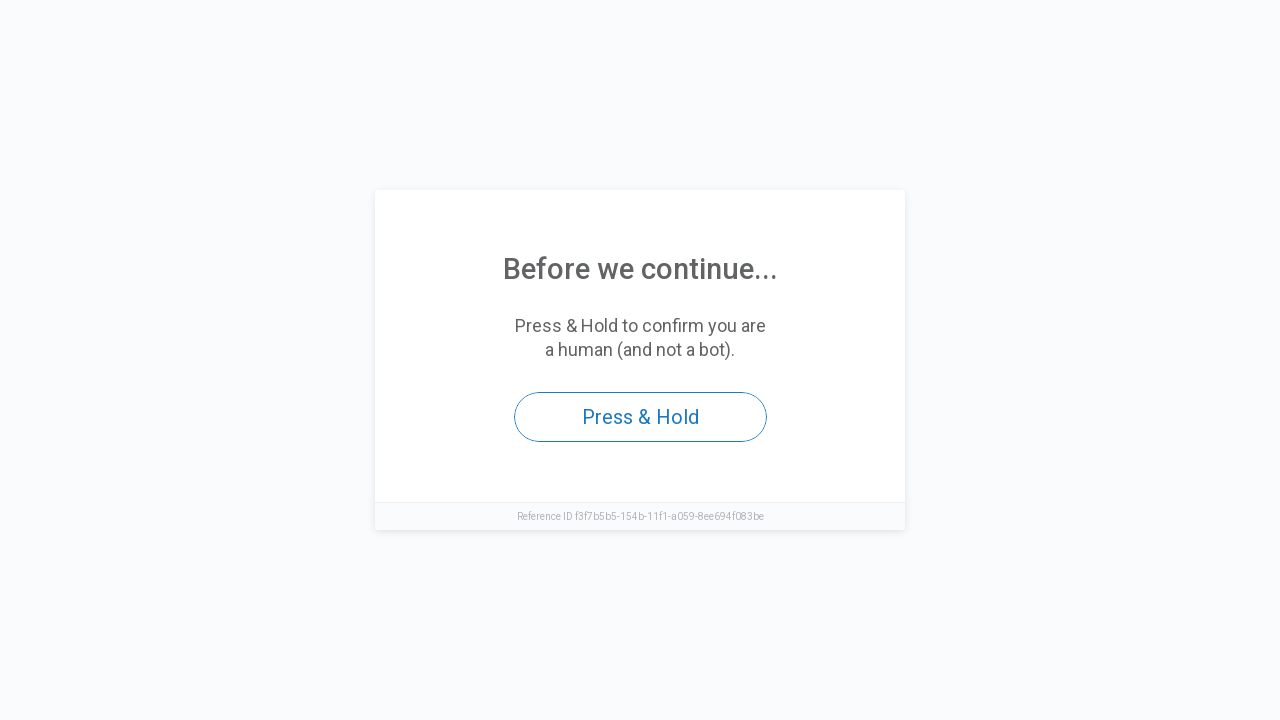

Navigated to https://walmart.com
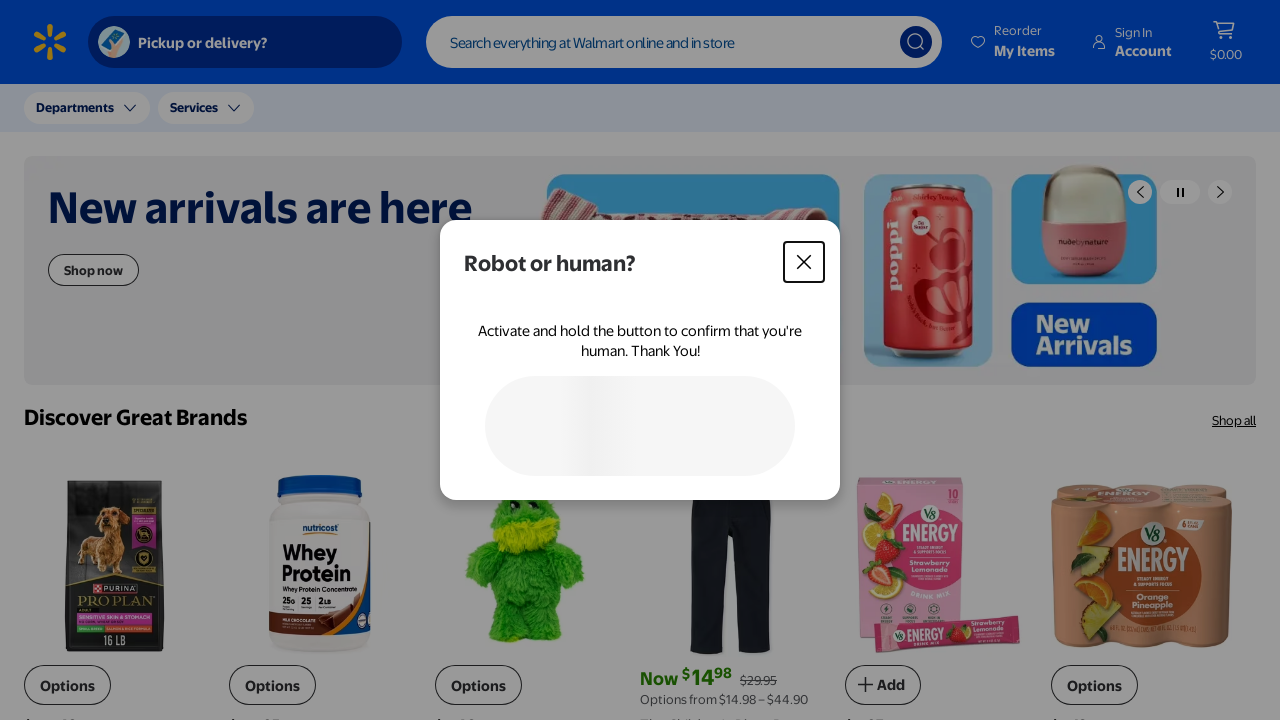

Retrieved page title from https://walmart.com: Walmart | Save Money. Live better.
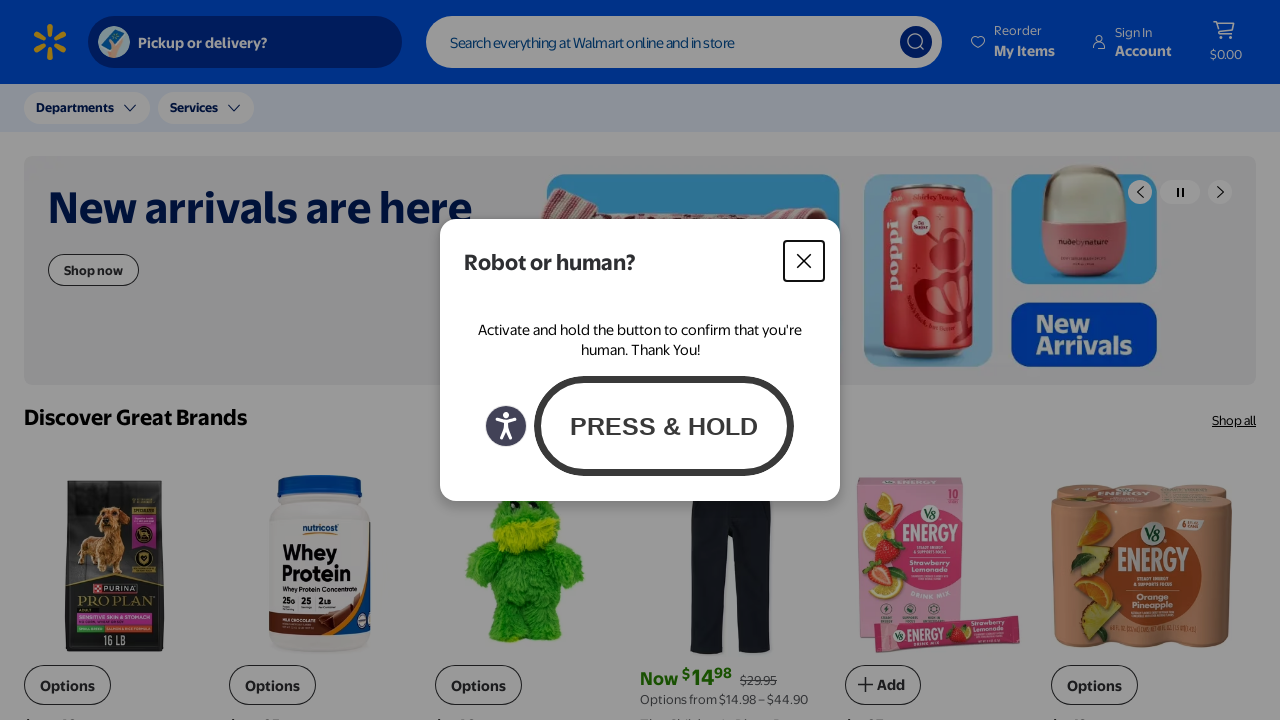

Verified that page title is not empty for https://walmart.com
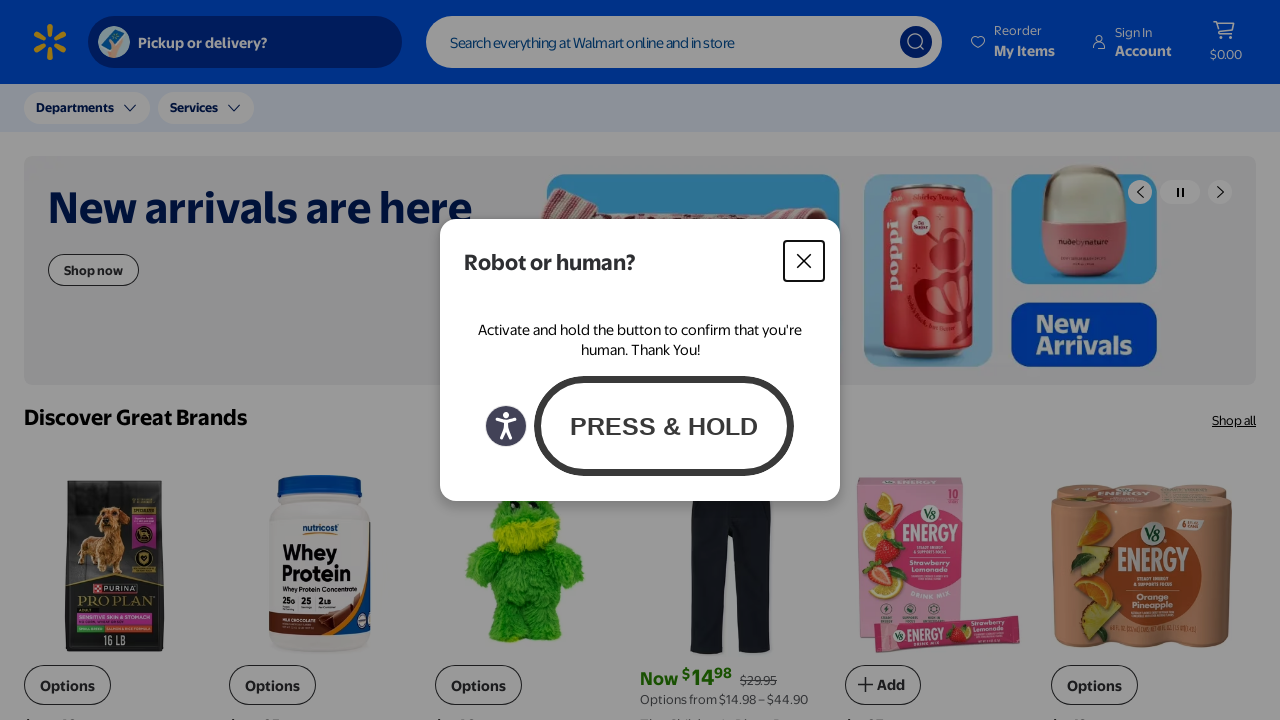

Navigated to https://westelm.com/
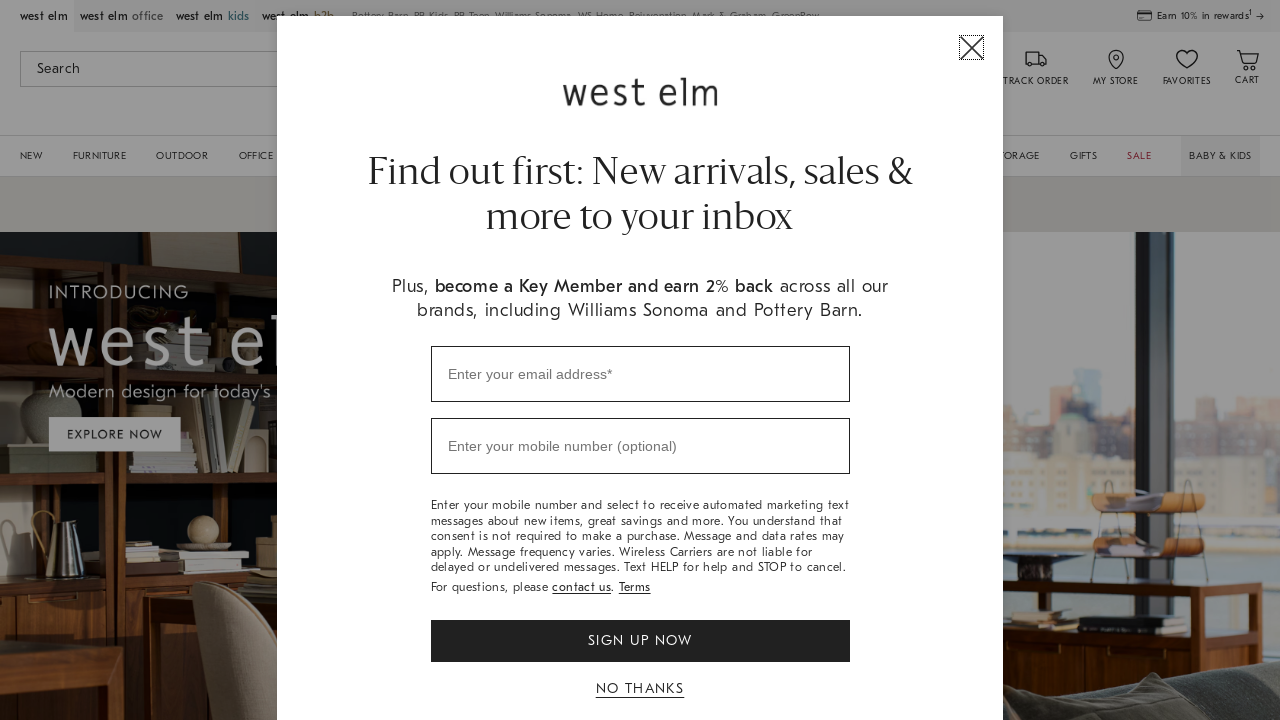

Retrieved page title from https://westelm.com/: West Elm: Modern Furniture, Home Decor, Lighting & More
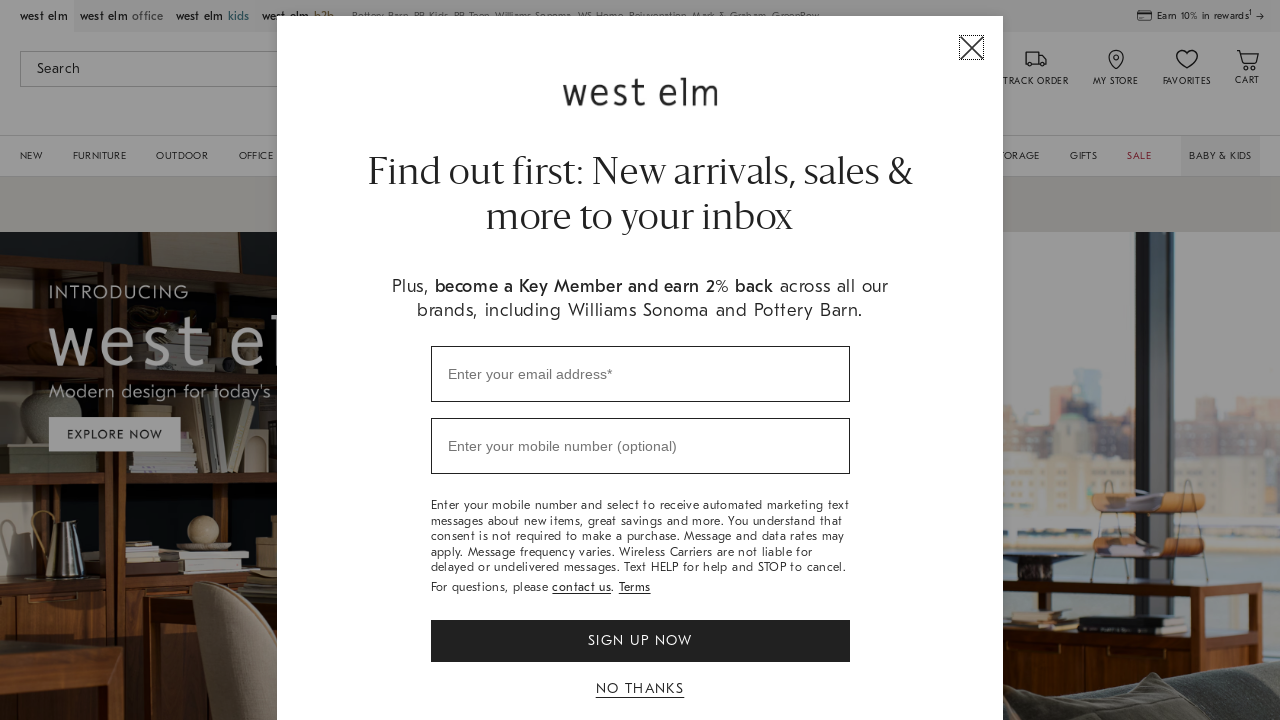

Verified that page title is not empty for https://westelm.com/
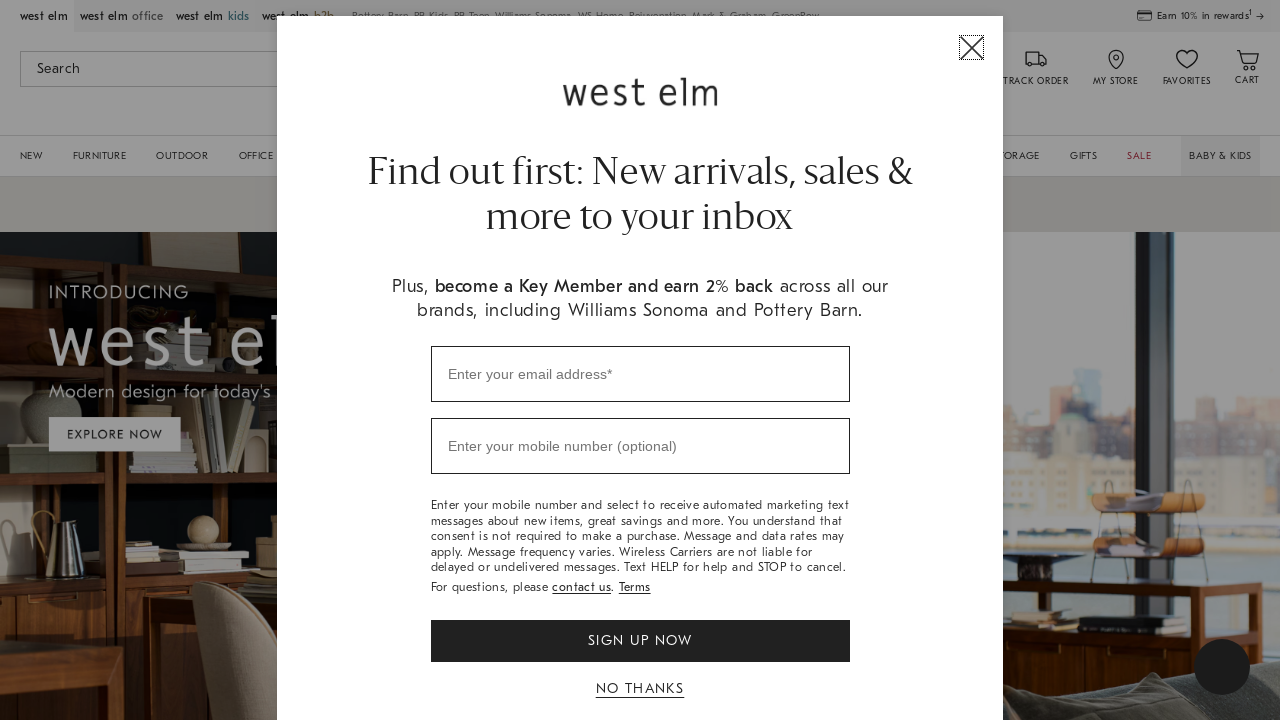

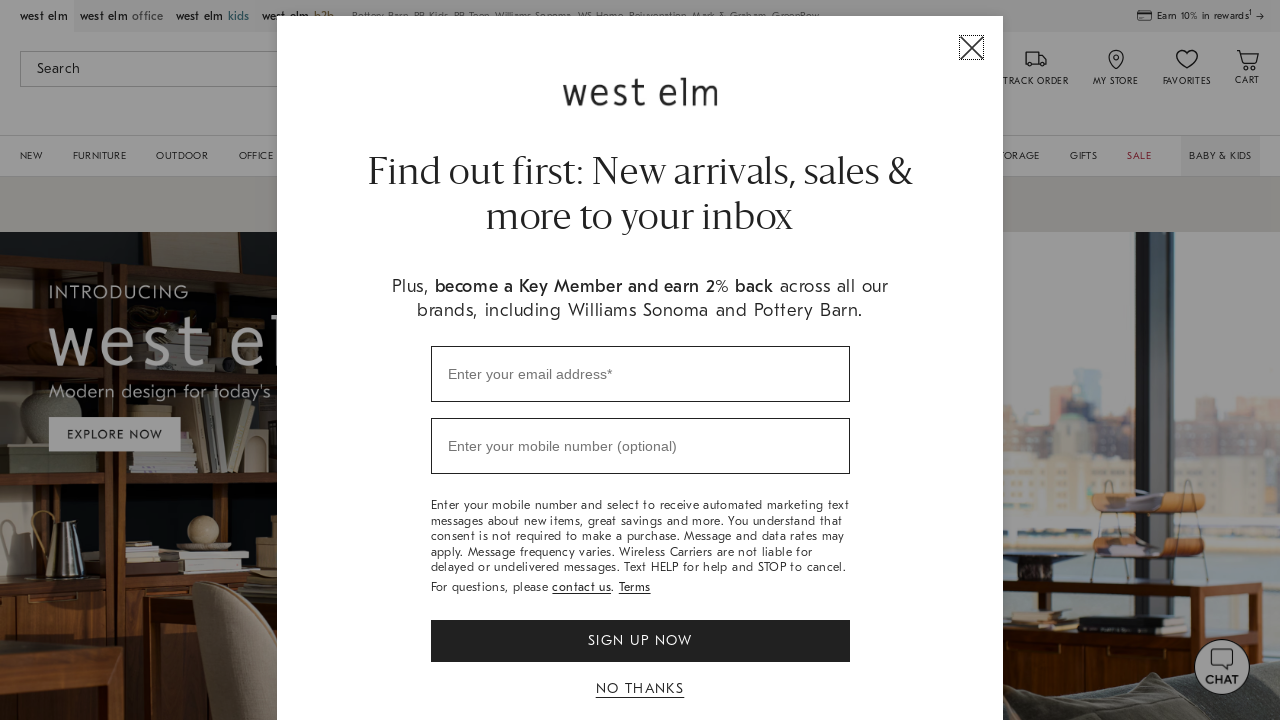